Tests registration validation with empty email field, expecting an error message

Starting URL: http://practice.automationtesting.in/

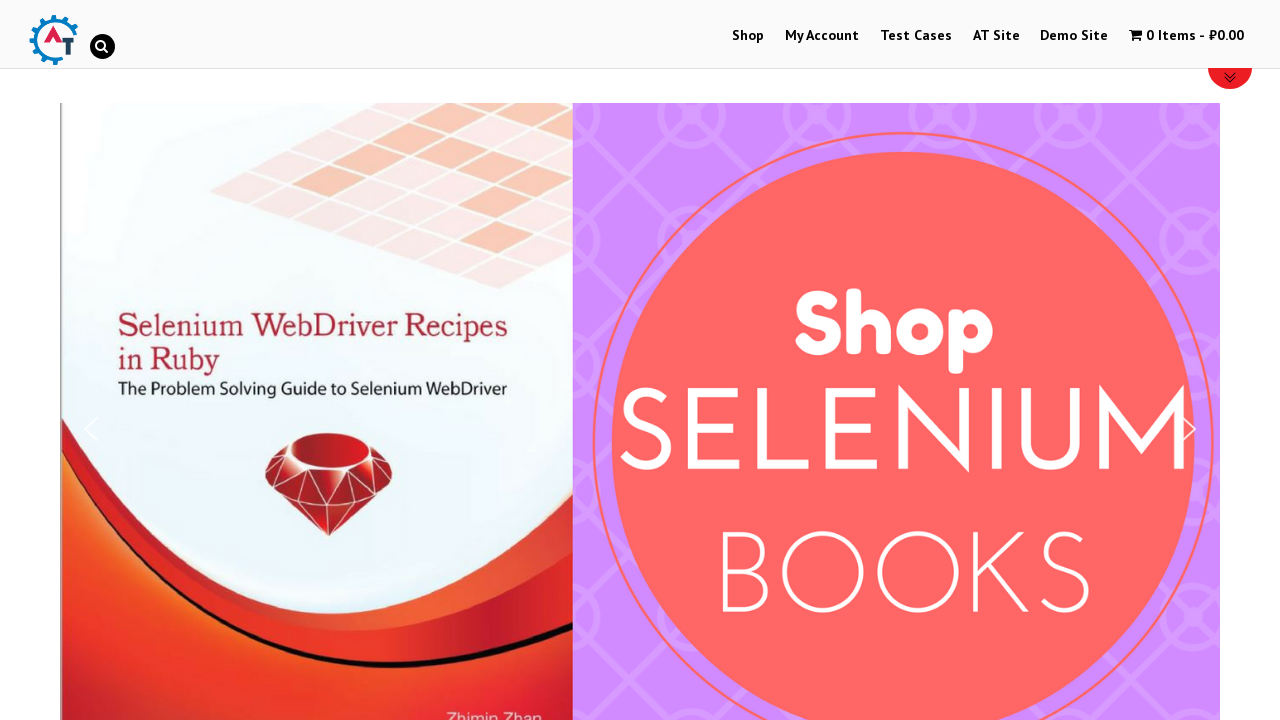

Clicked on My Account link at (822, 36) on a[href='https://practice.automationtesting.in/my-account/']
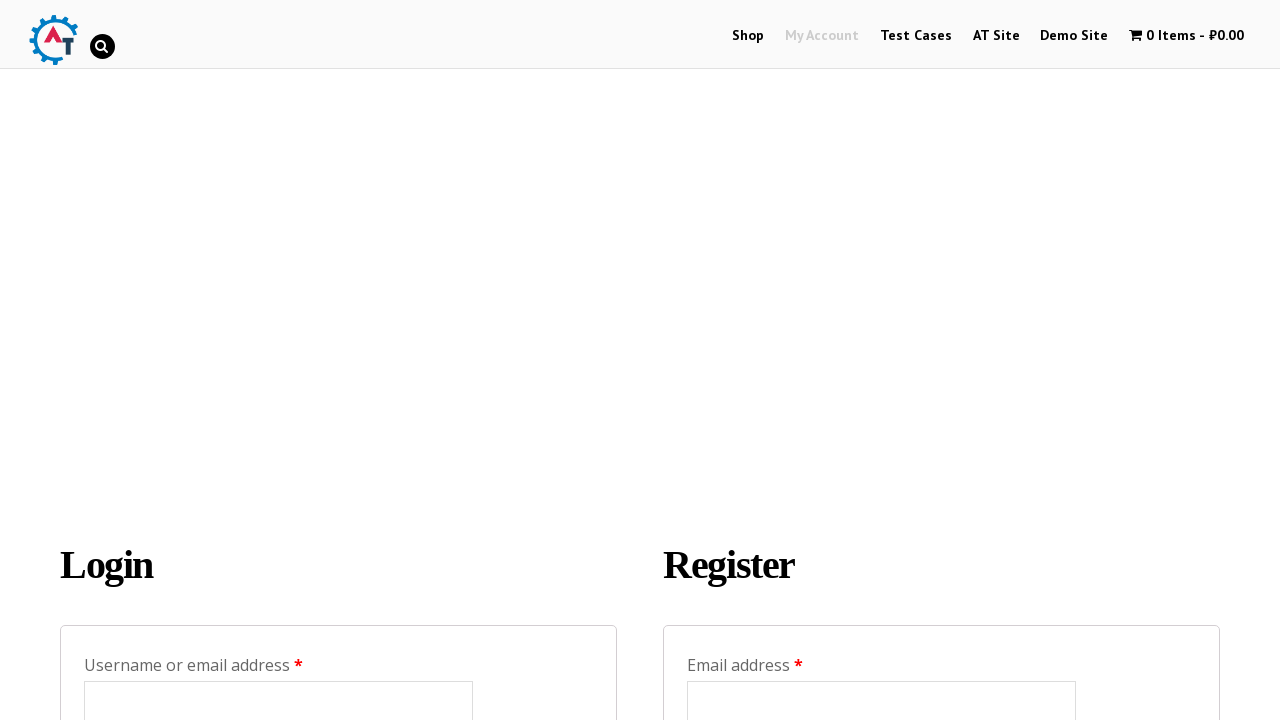

Left email field empty on form.register p:nth-of-type(1) input
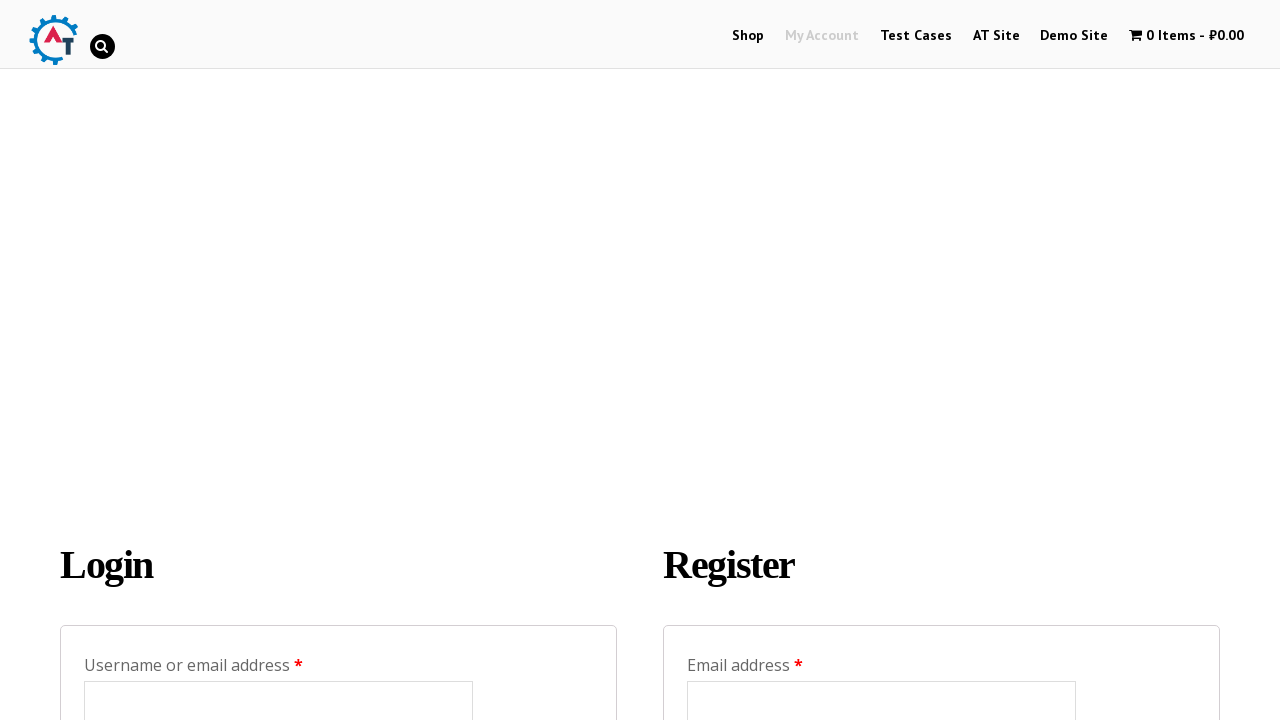

Filled password field with 'Autotest@123' on form.register p:nth-of-type(2) input
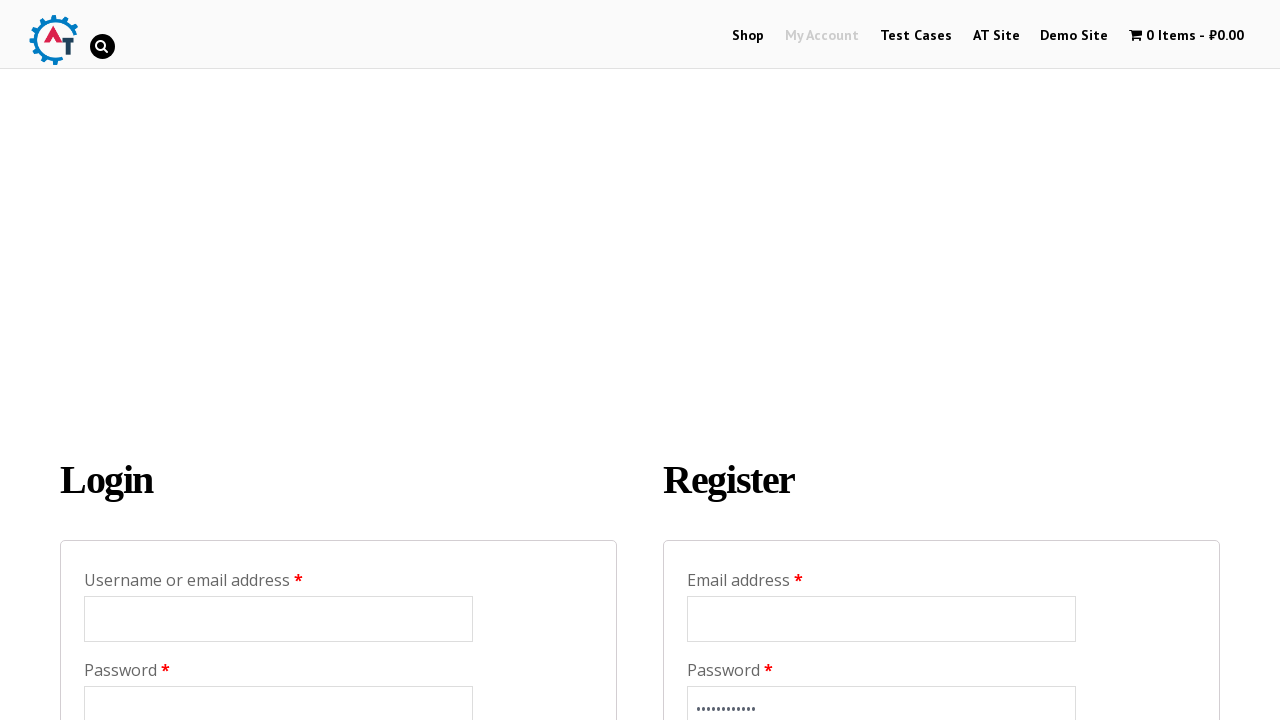

Clicked Register button at (744, 362) on input[value='Register']
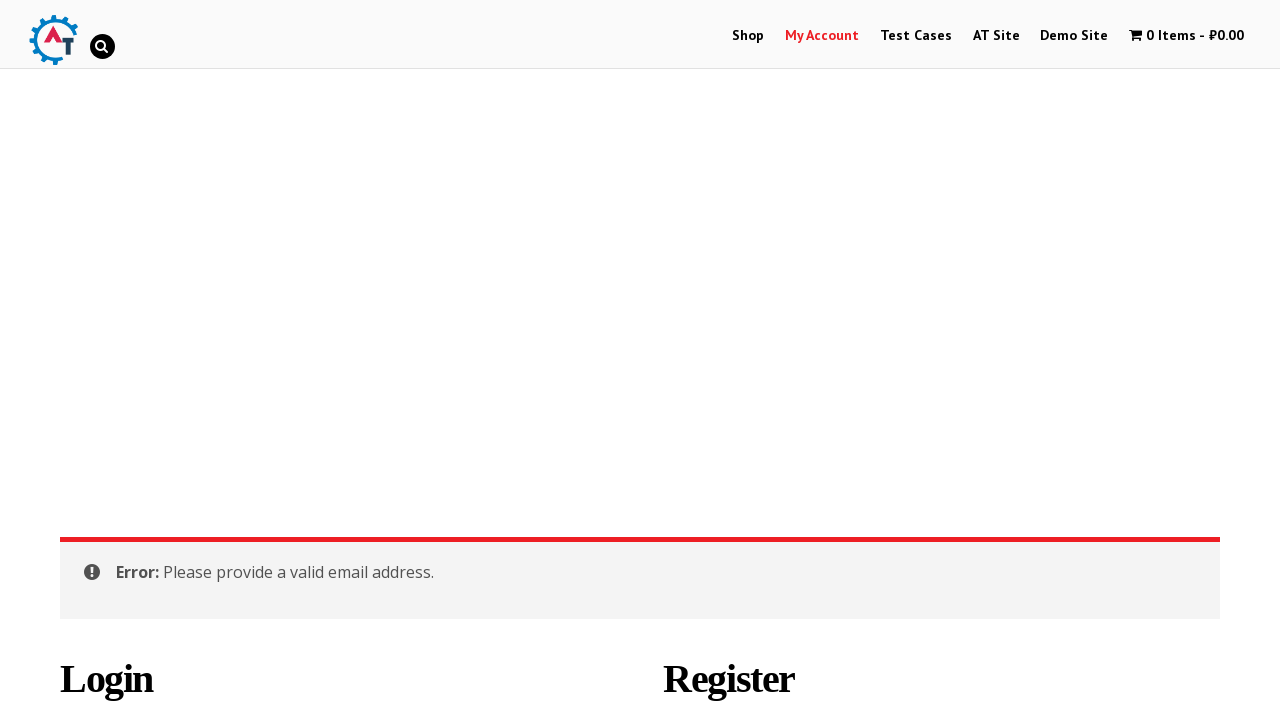

Error message 'Please provide a valid email address.' appeared as expected
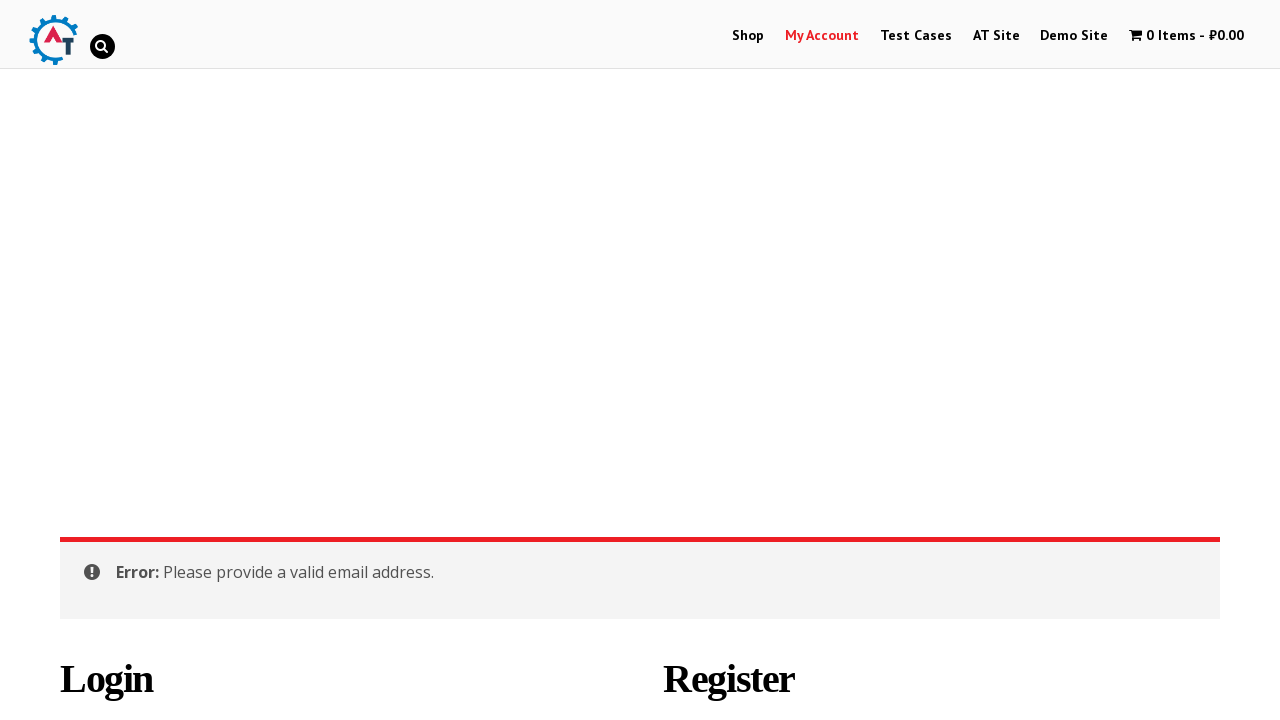

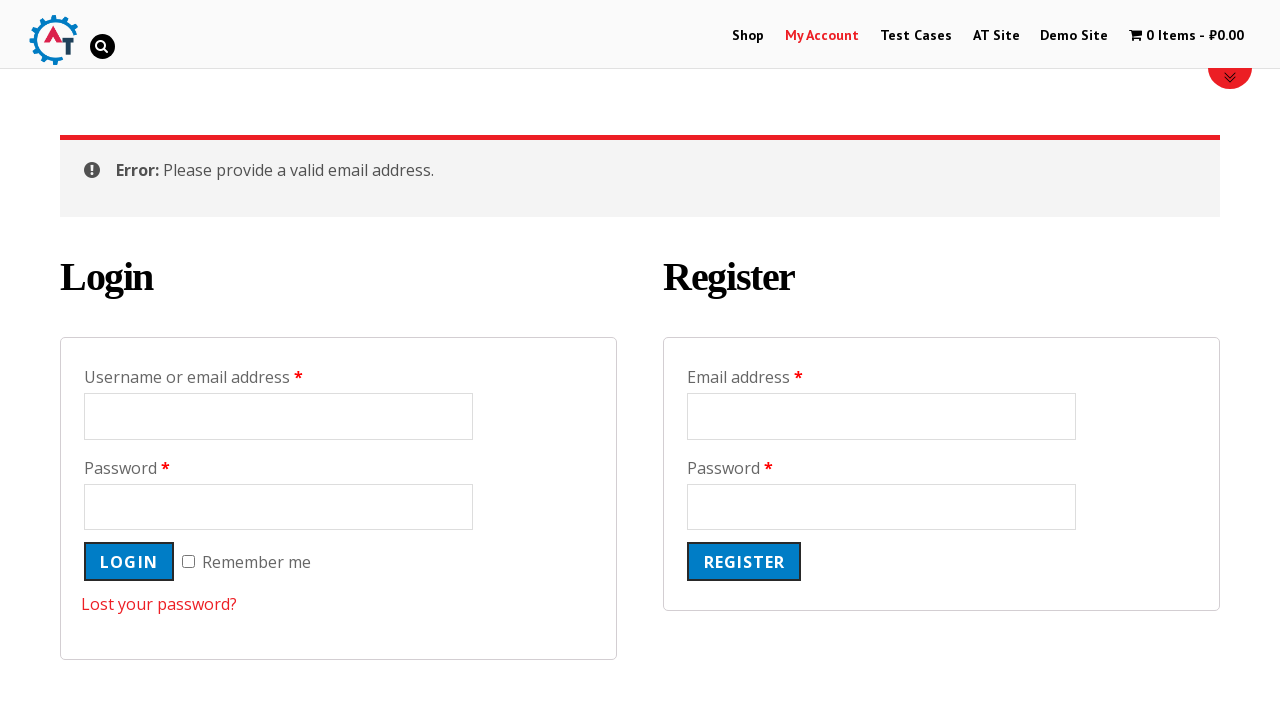